Tests keyboard keys command by entering text in search bar and pressing Enter

Starting URL: http://omayo.blogspot.com

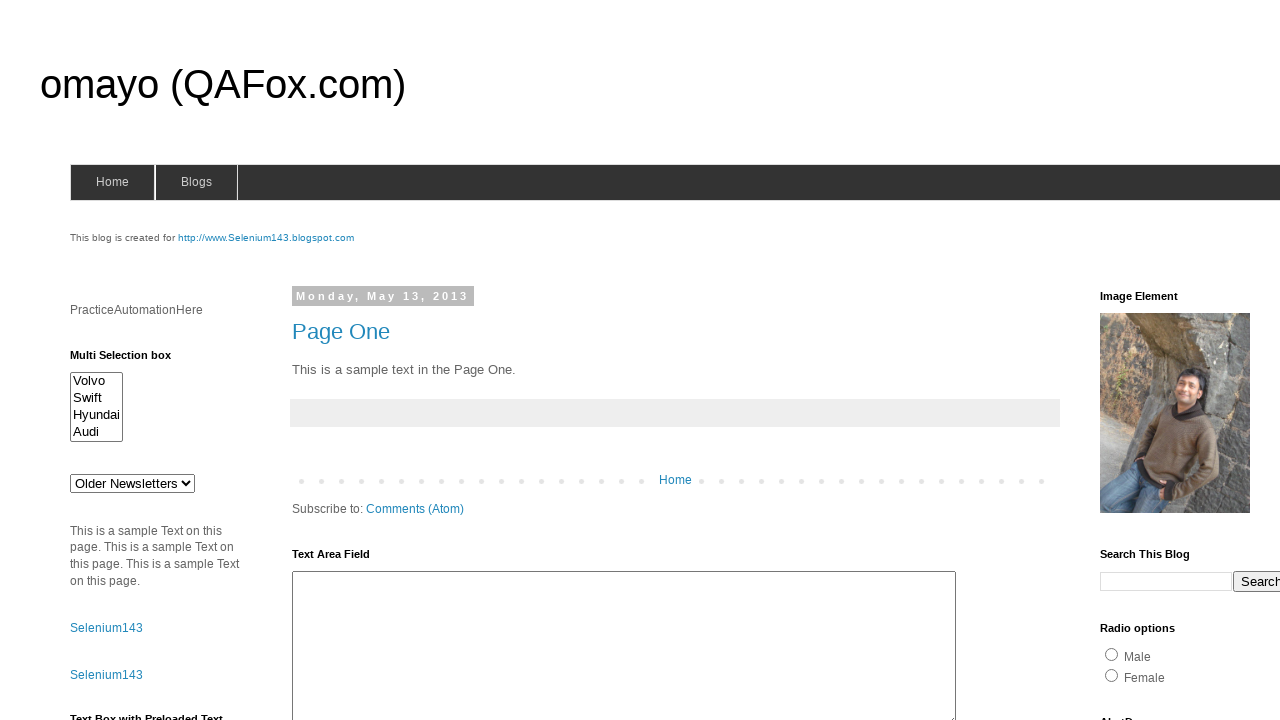

Entered 'Random' text in search bar on td.gsc-input > input
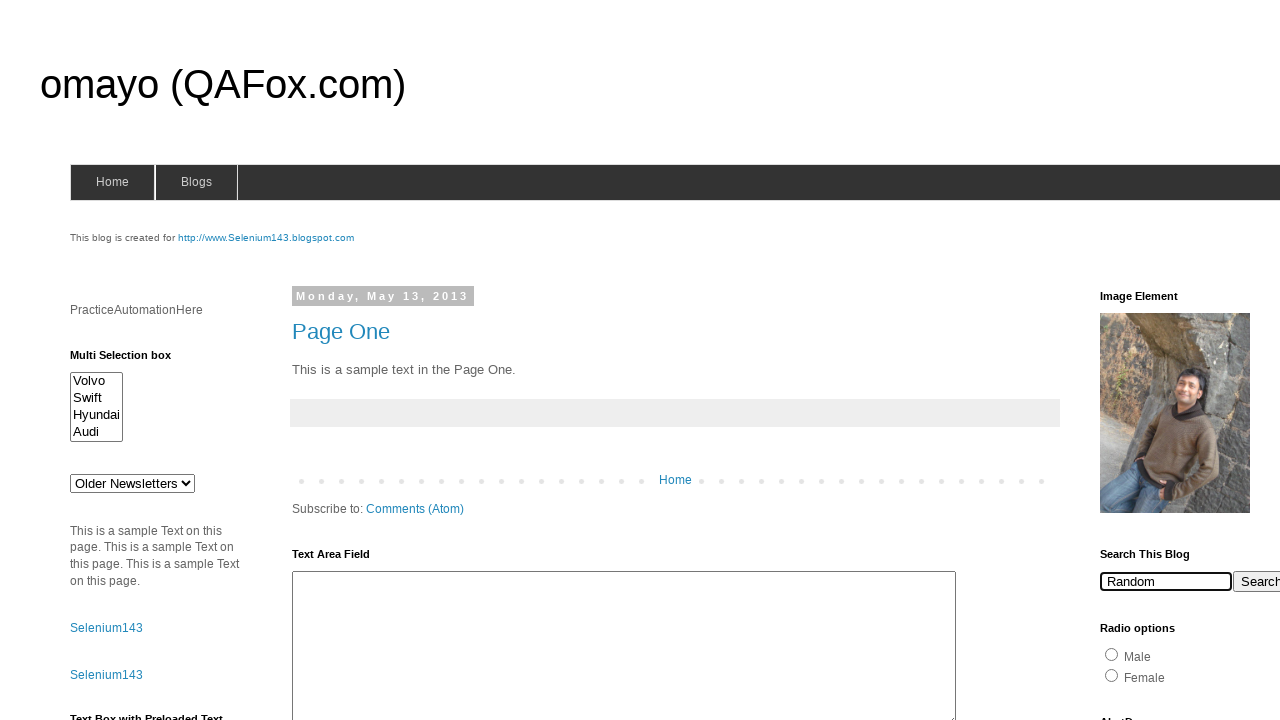

Pressed Enter key to submit search
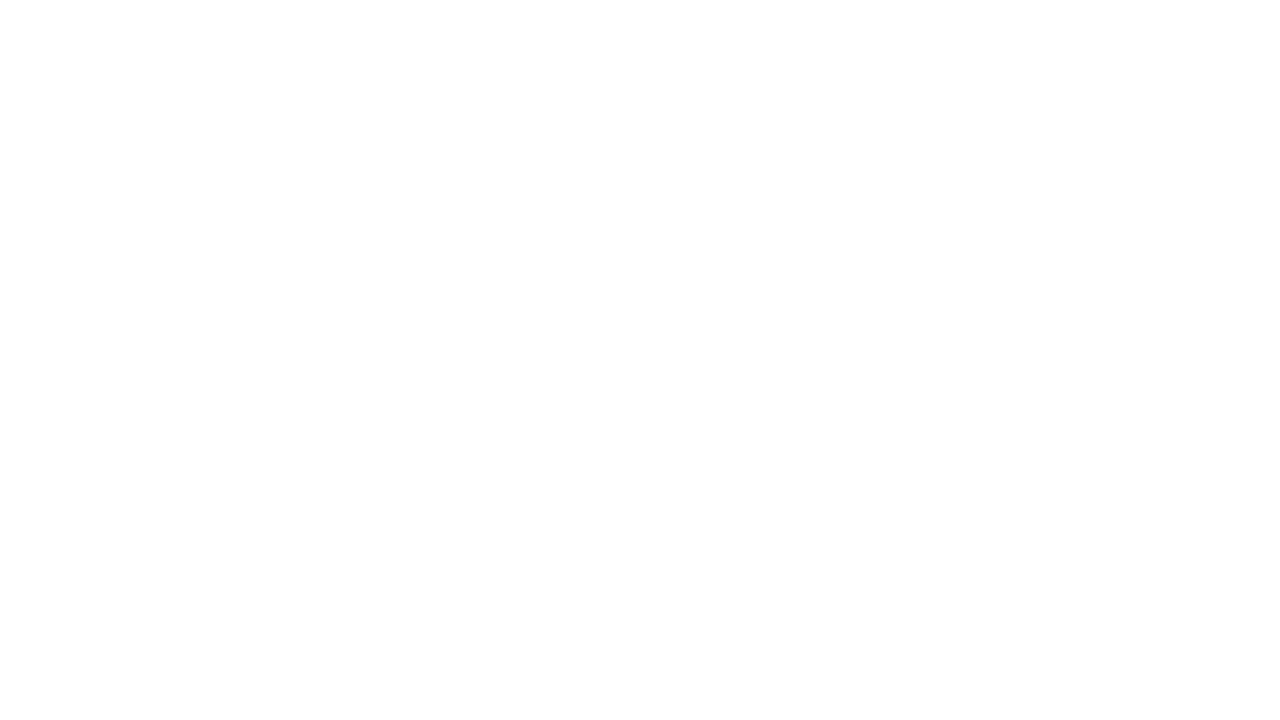

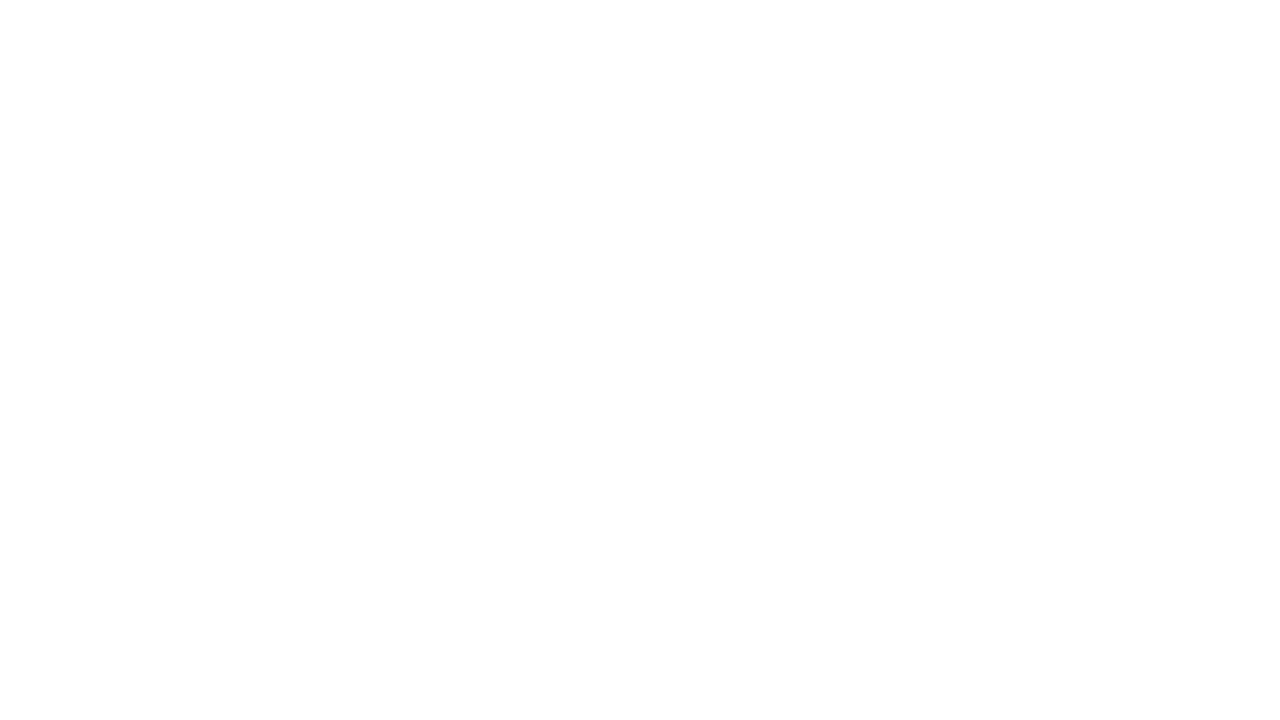